Tests page scrolling functionality by scrolling to the bottom and then back to the top of the page using keyboard shortcuts

Starting URL: https://www.mountsinai.org/

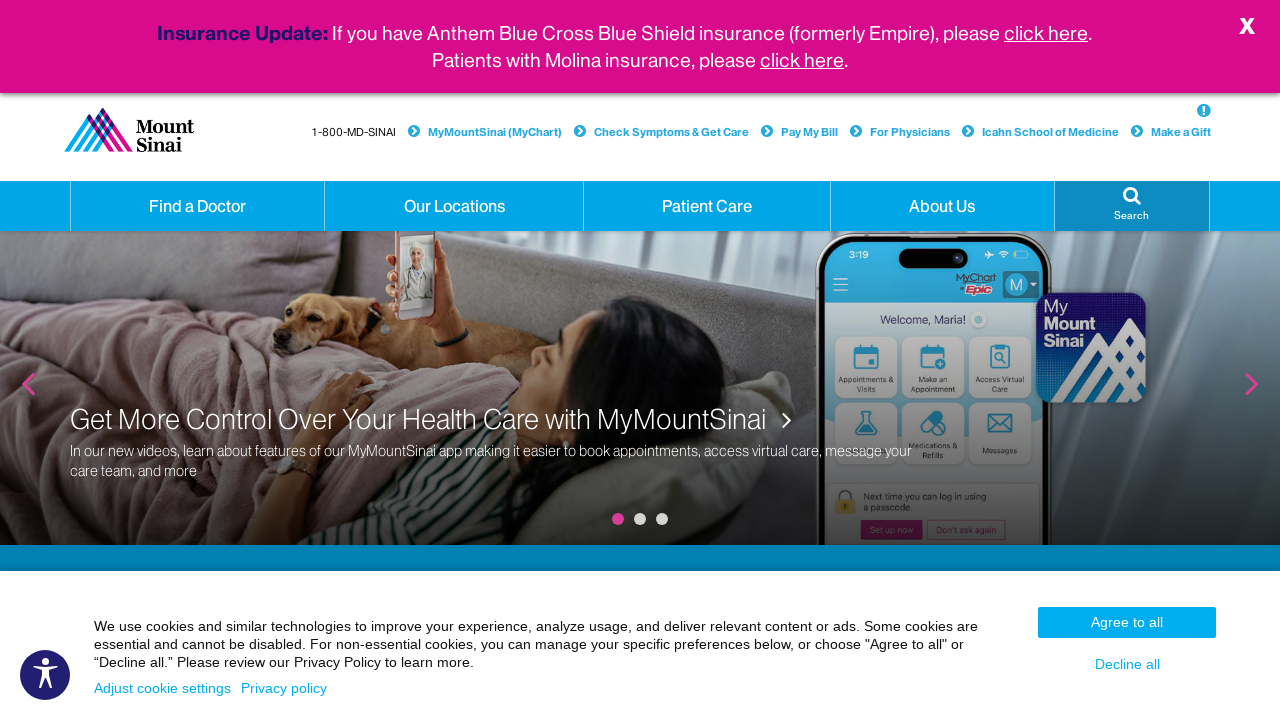

Scrolled to bottom of page using Control+End keyboard shortcut
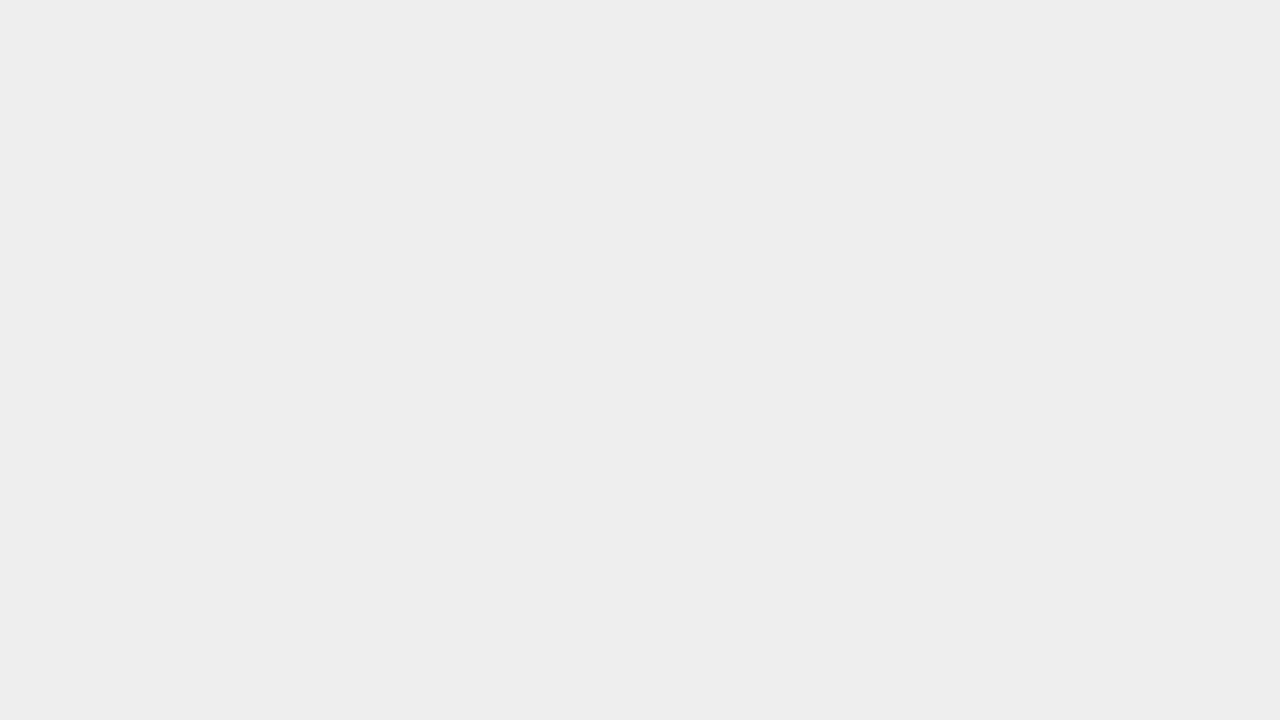

Scrolled back to top of page using Control+Home keyboard shortcut
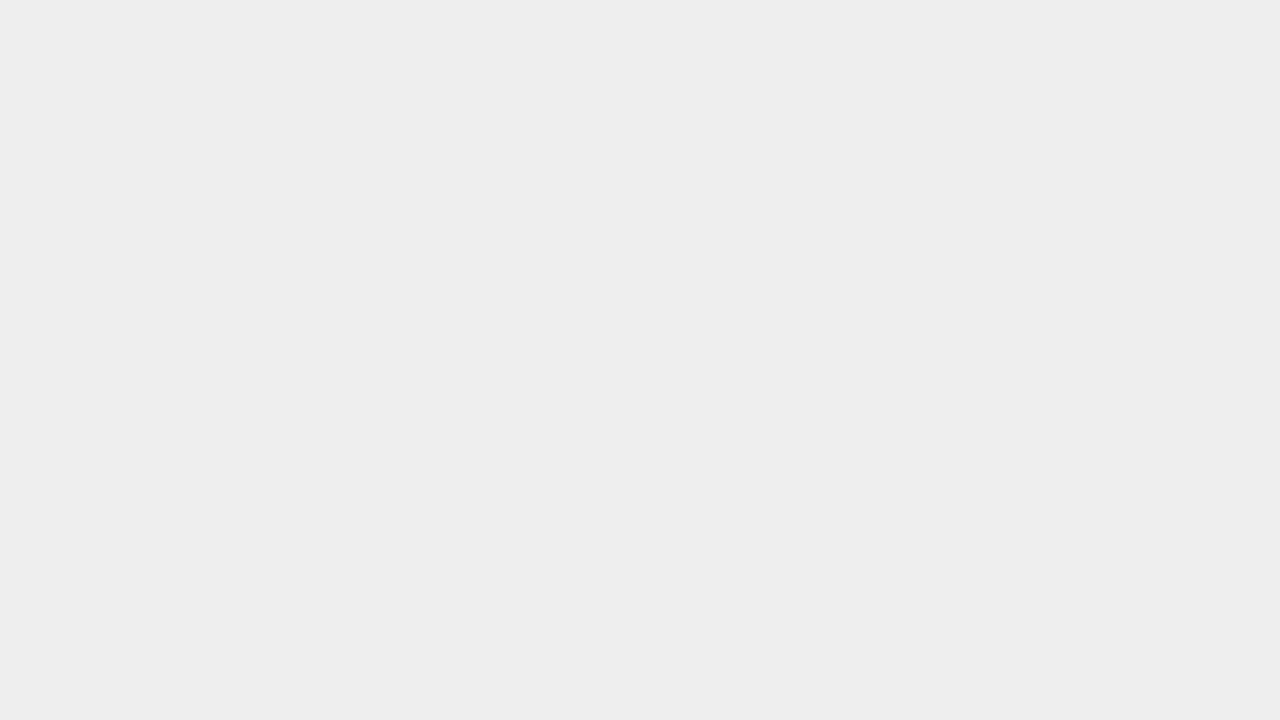

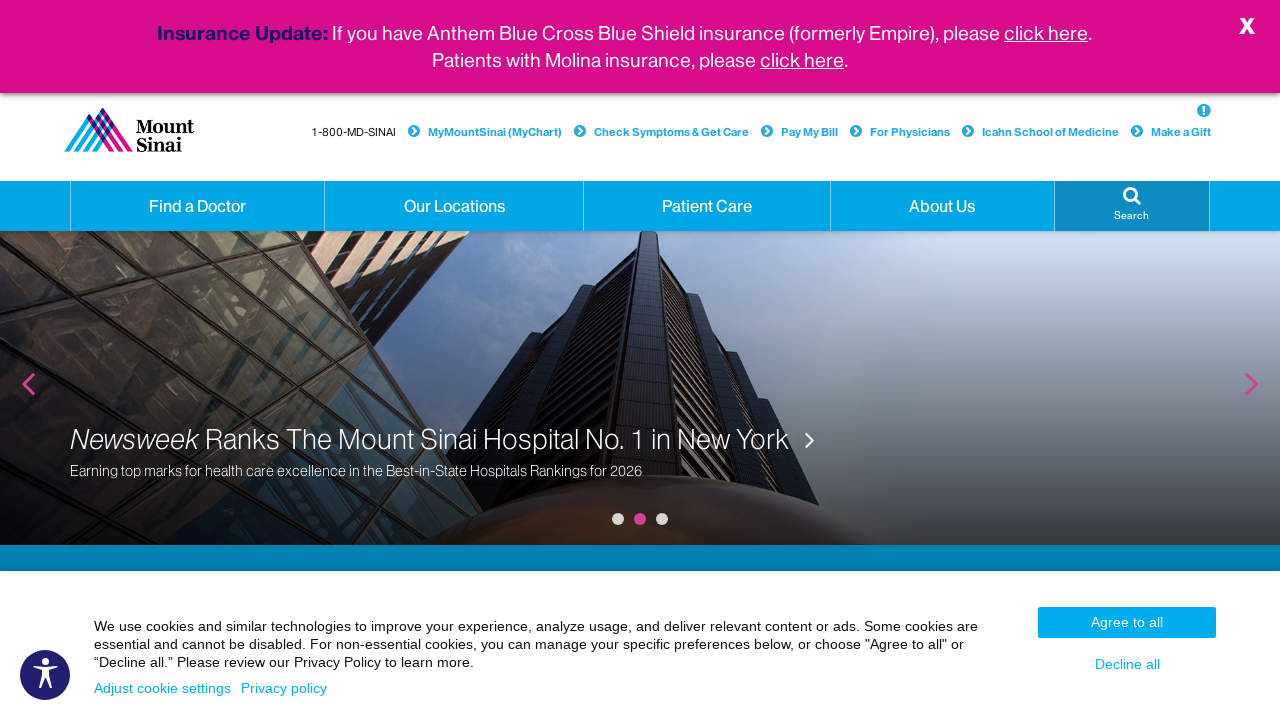